Navigates to Test Automation Practice blog and verifies the page title is "Automation Testing Practice"

Starting URL: https://testautomationpractice.blogspot.com/

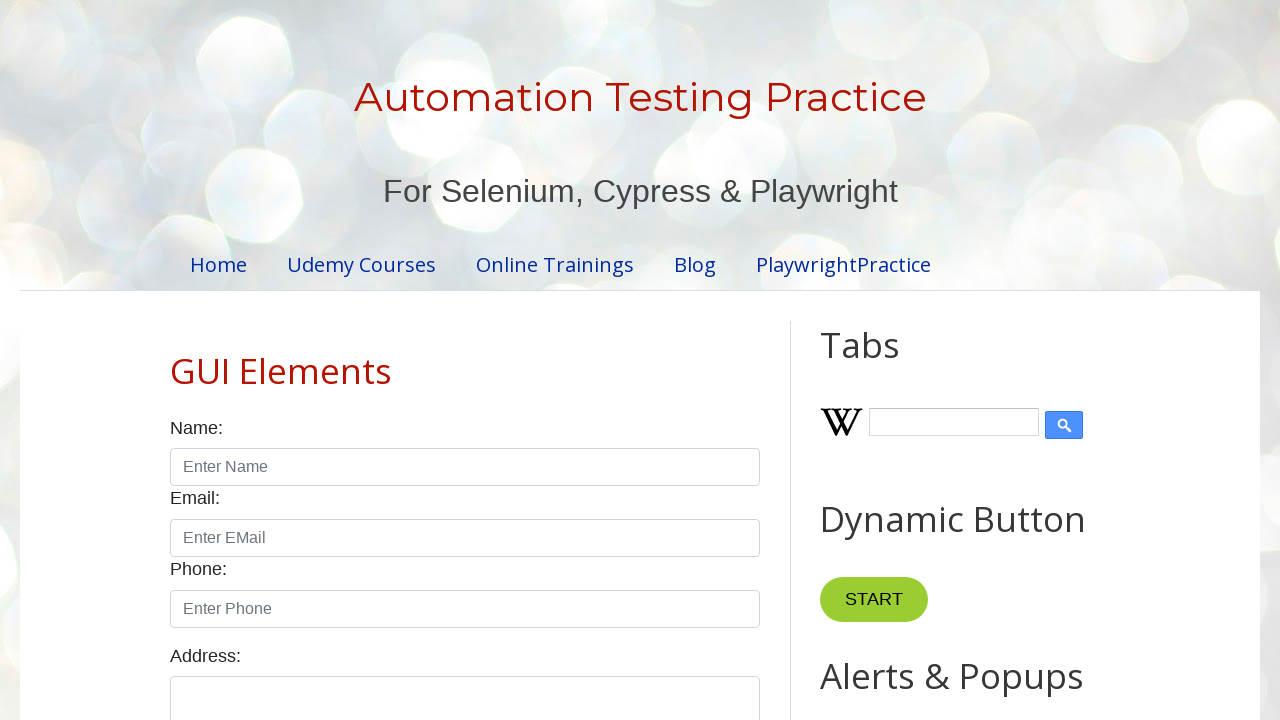

Navigated to Test Automation Practice blog
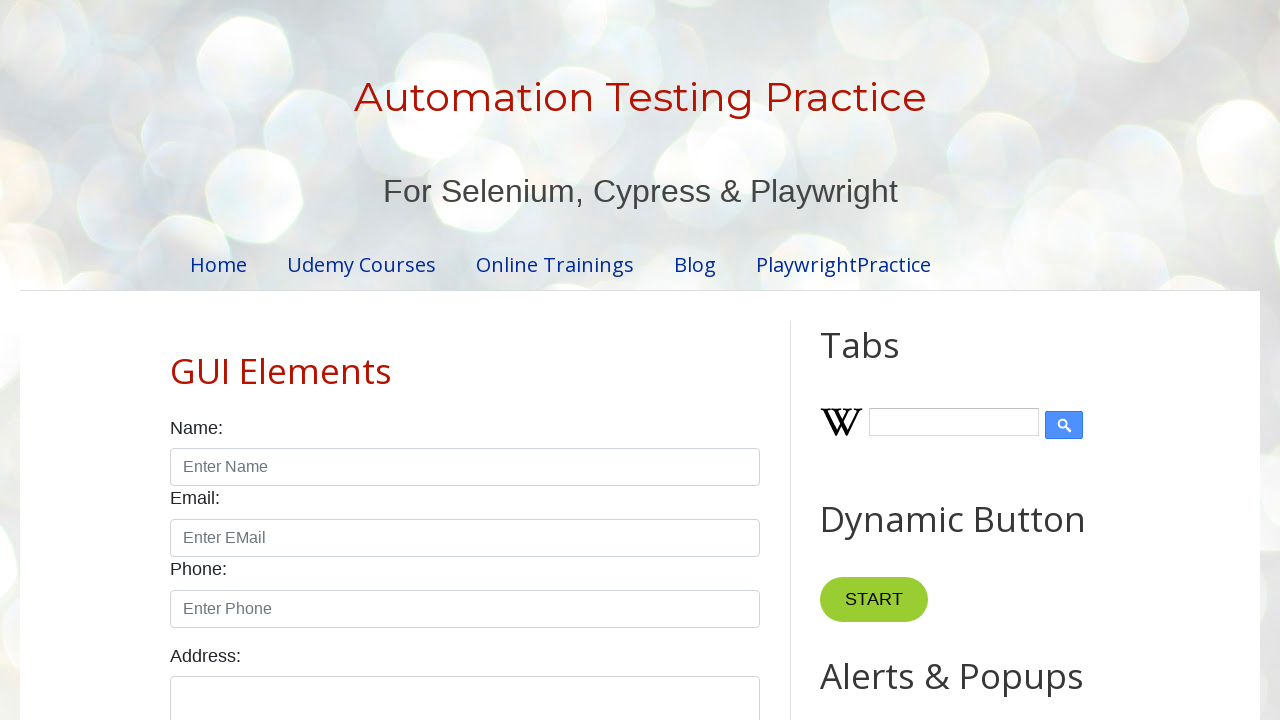

Verified page title is 'Automation Testing Practice'
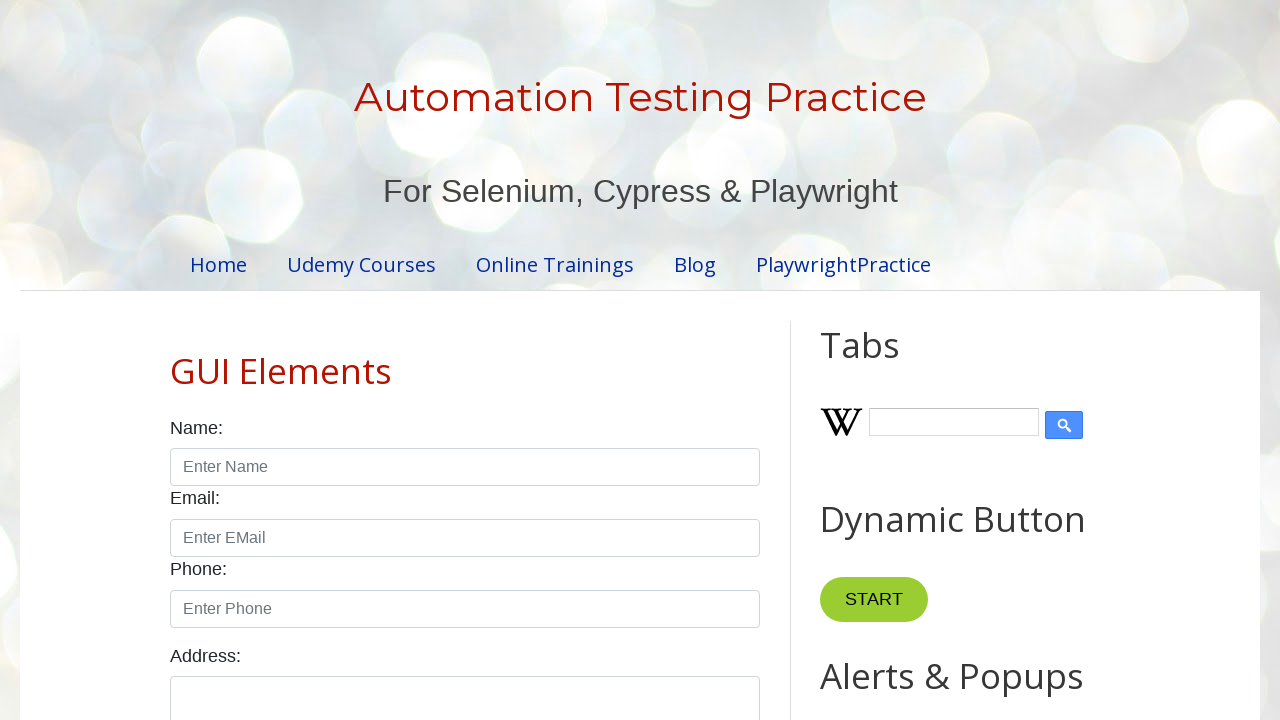

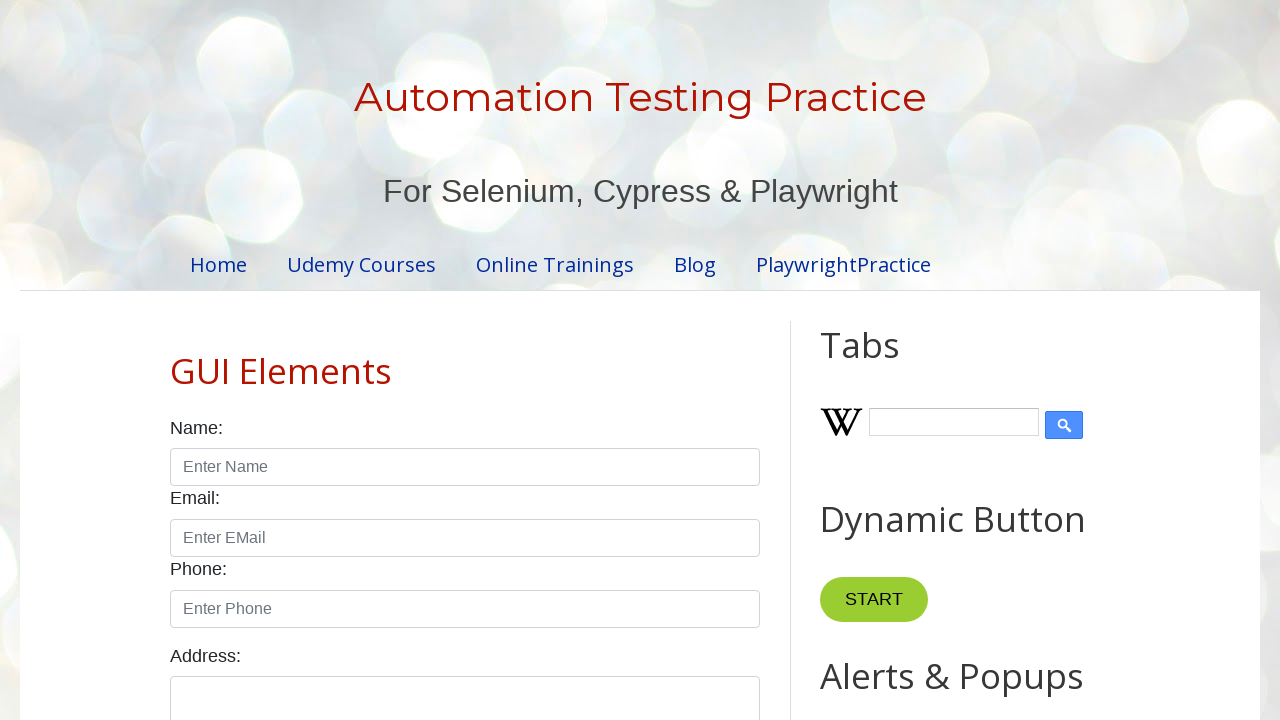